Tests dynamic element loading by clicking a start button and waiting for hidden text to become visible

Starting URL: http://theinternet.przyklady.javastart.pl/dynamic_loading/2

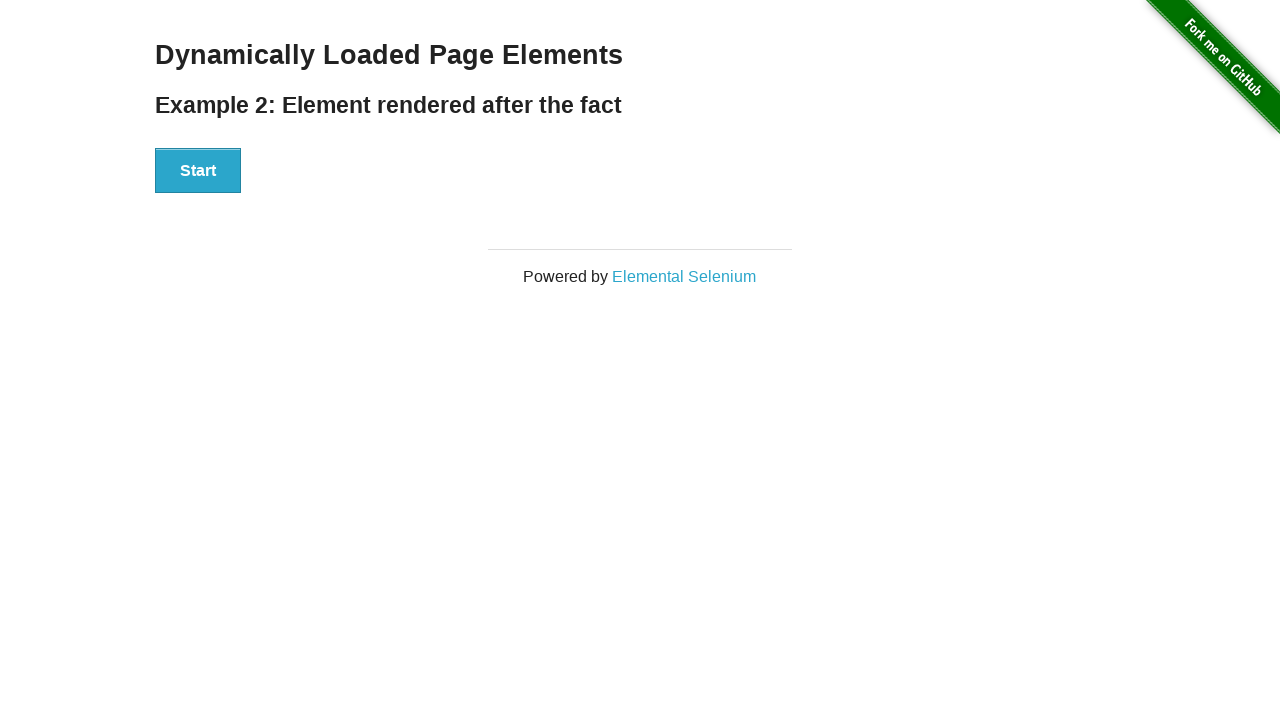

Clicked start button to trigger dynamic loading at (198, 171) on #start button
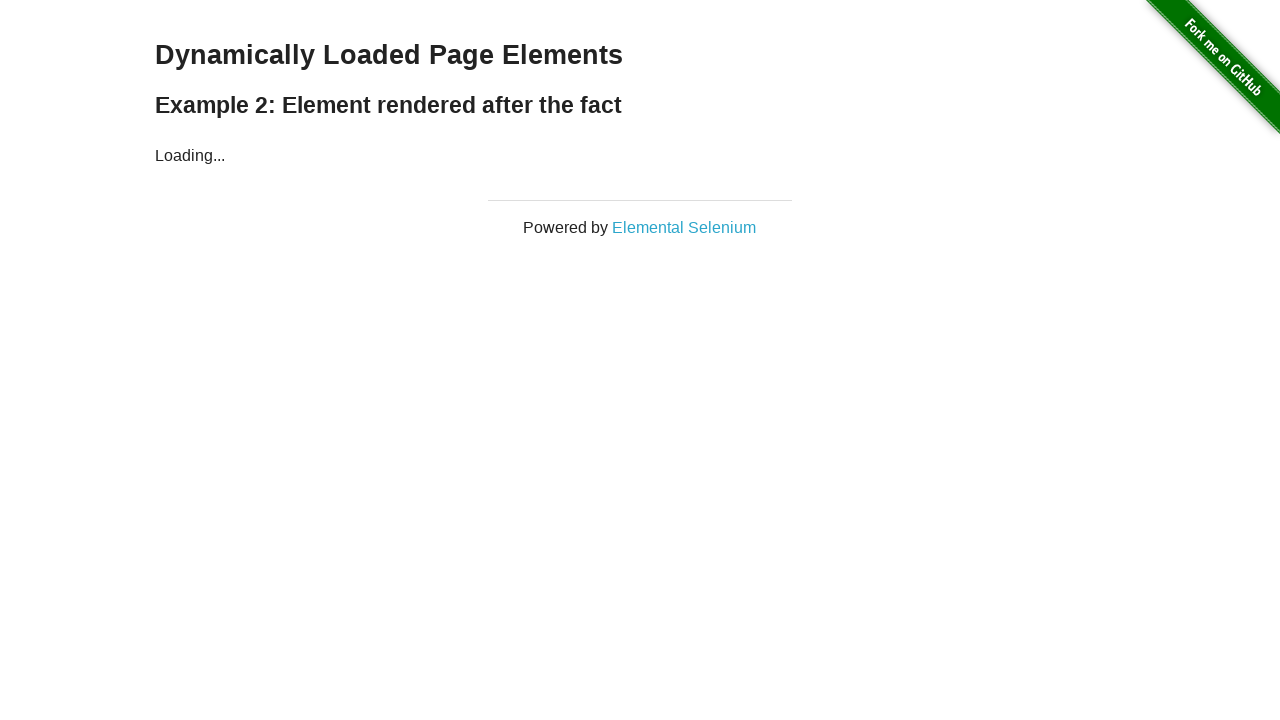

Hidden text in finish element became visible
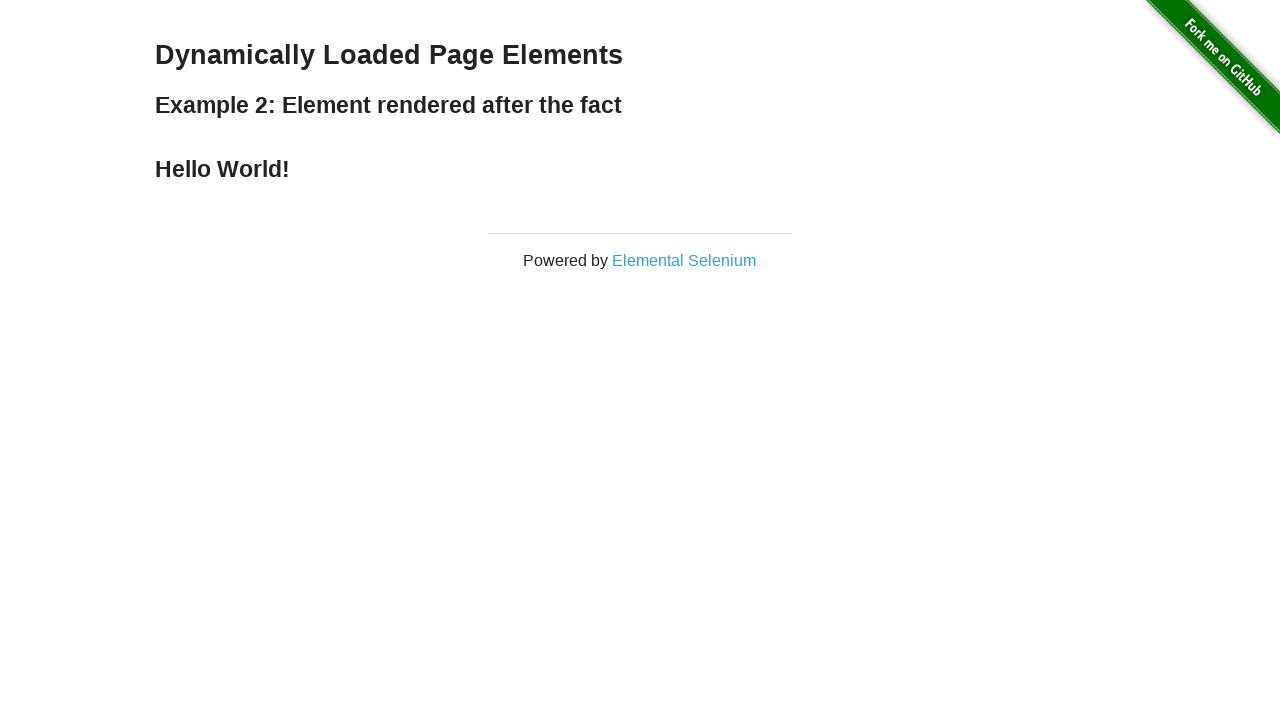

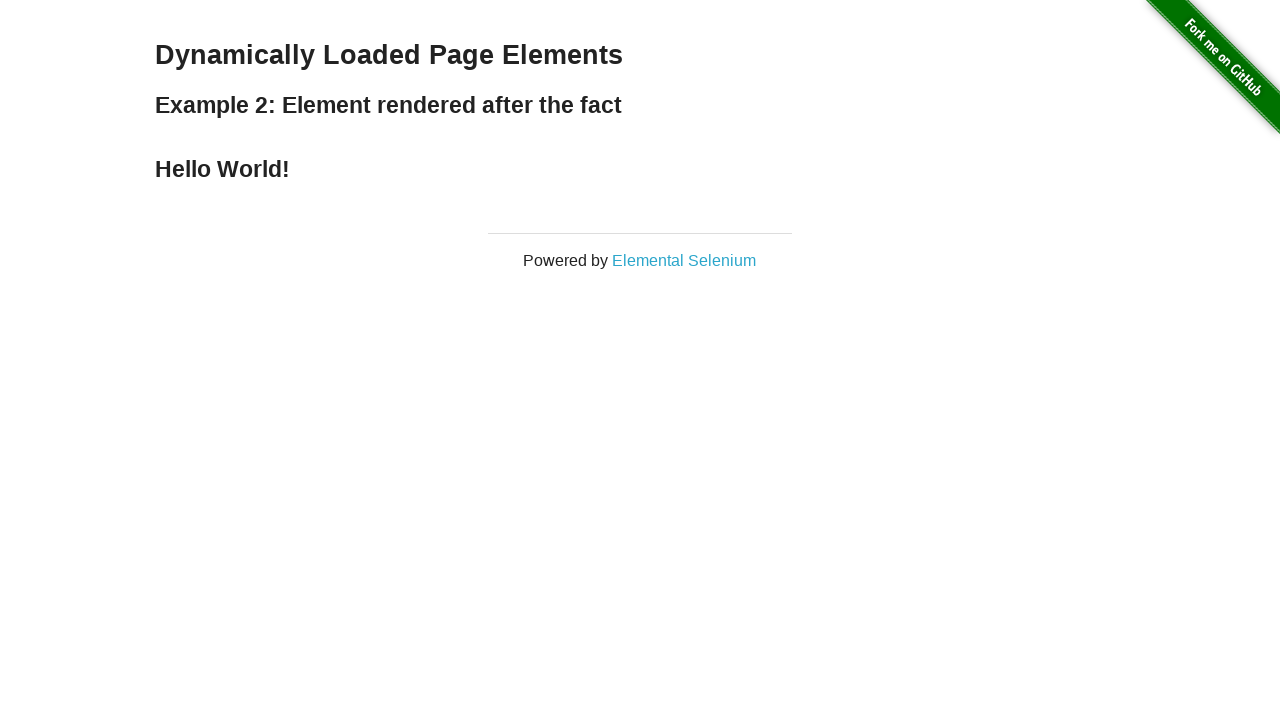